Tests multiple window handling by clicking on Google Play and iOS app store links, switching between windows, and interacting with elements in the new windows

Starting URL: http://adactinhotelapp.com/

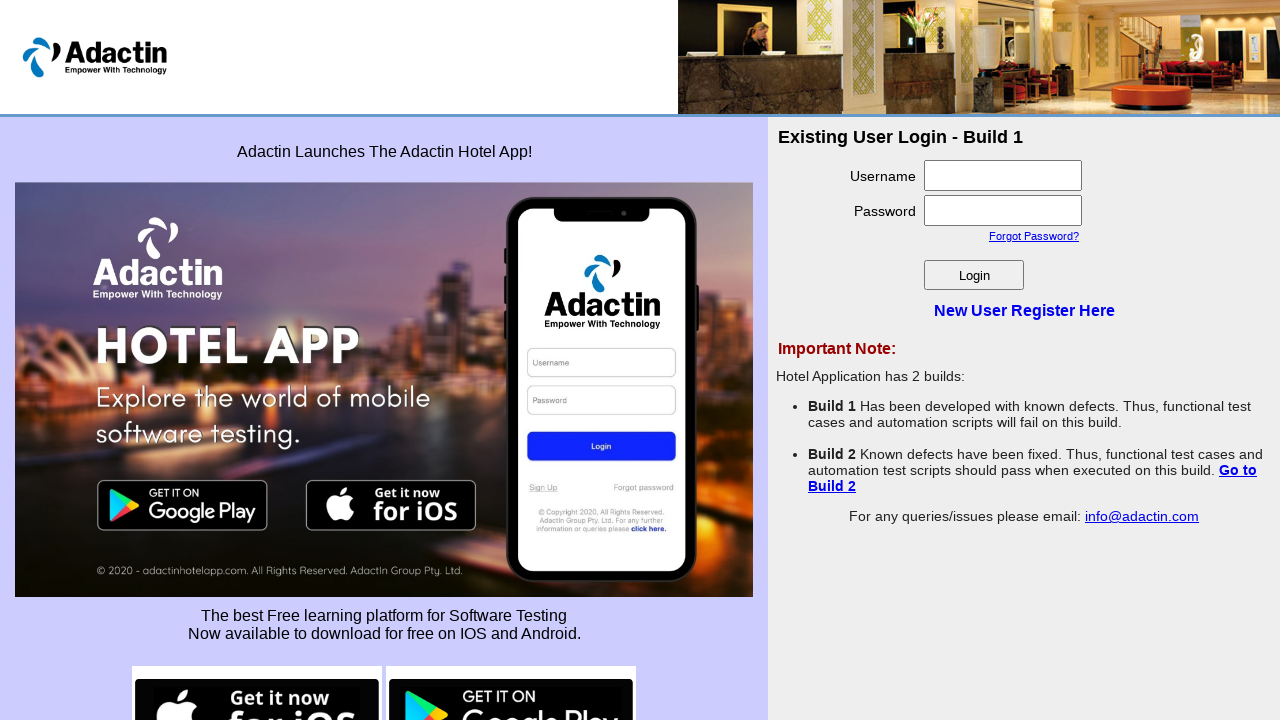

Clicked on Google Play store link, opening new window at (511, 630) on xpath=//img[contains(@src,'google-play')]/parent::a
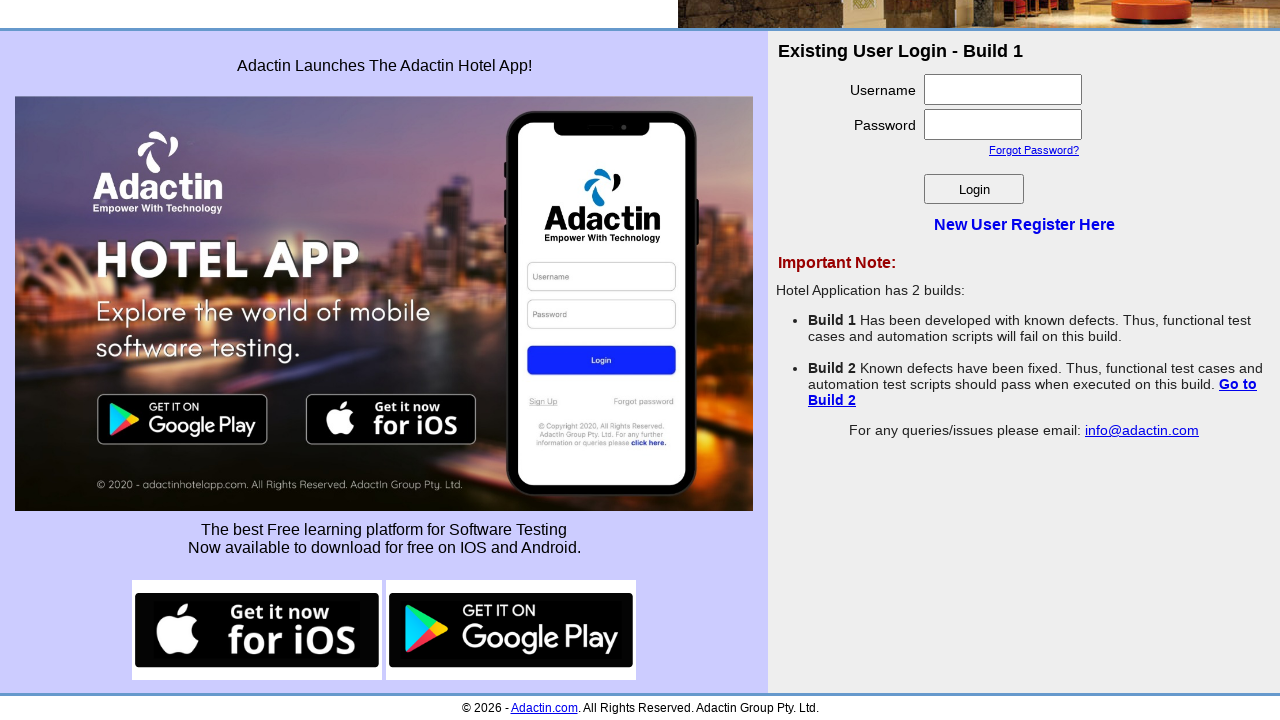

Captured new Google Play page context
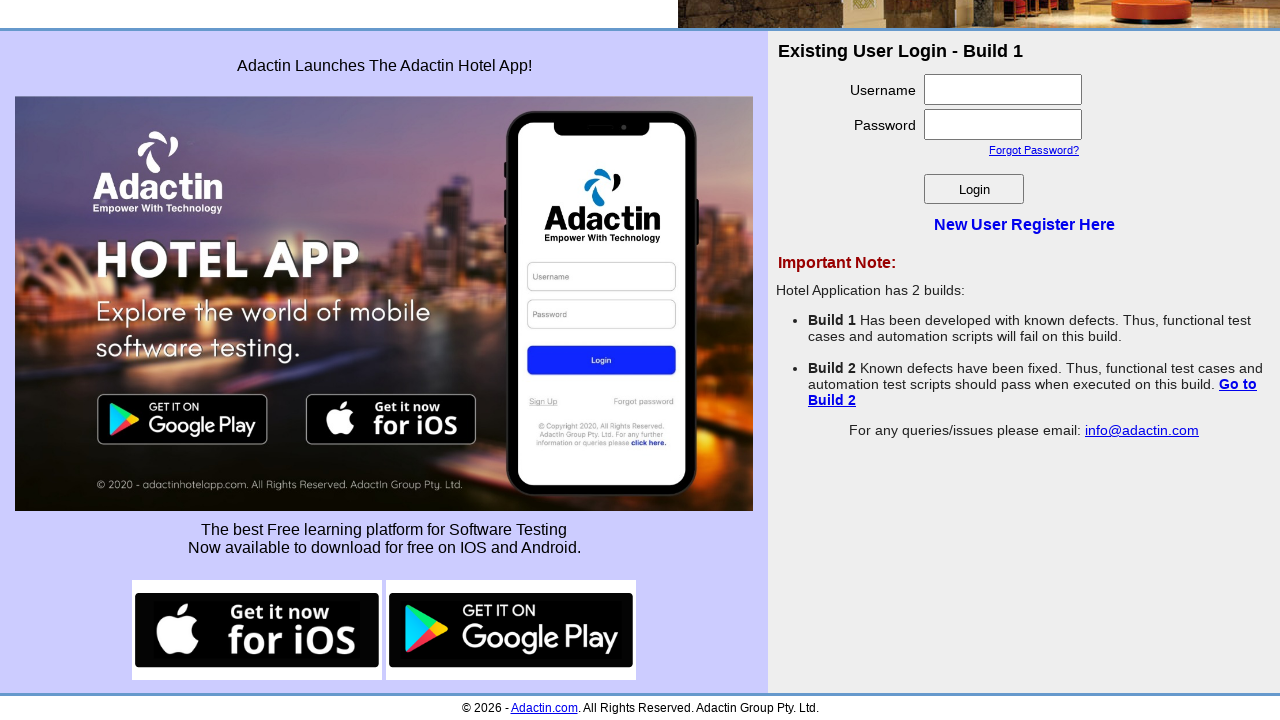

See more link not found on Google Play page on //a[text()='See more']
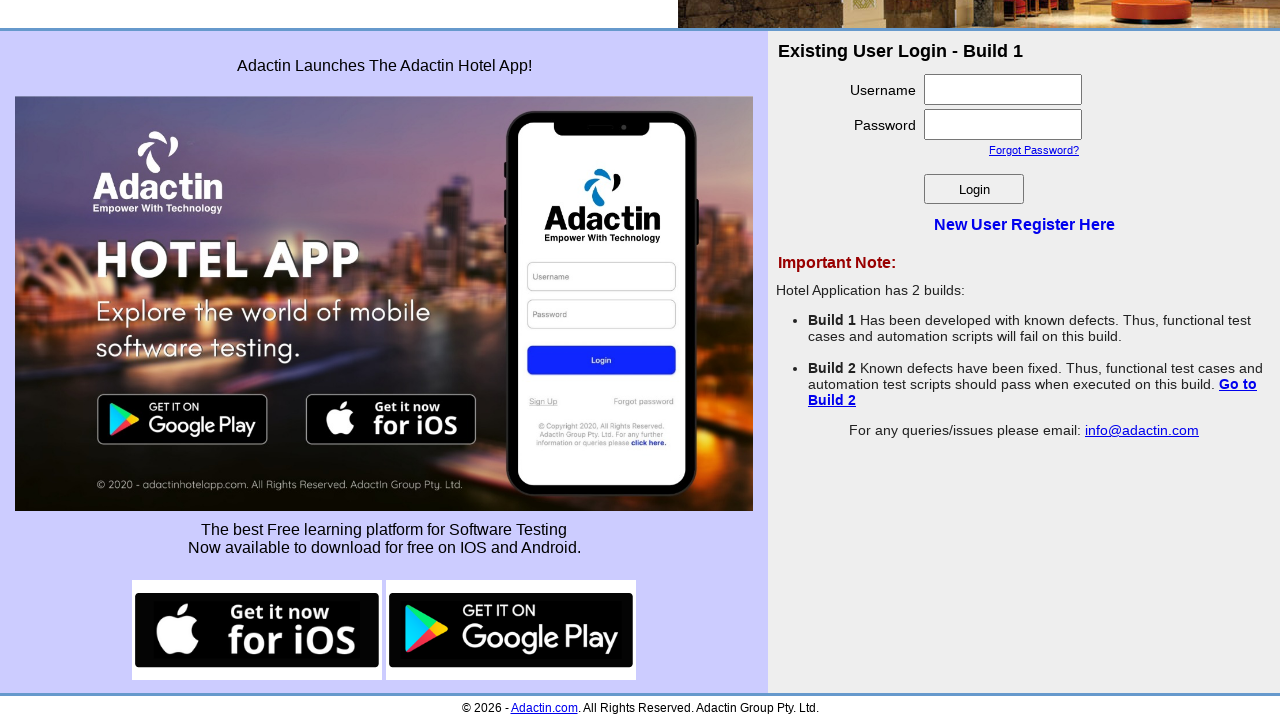

Switched focus back to main page
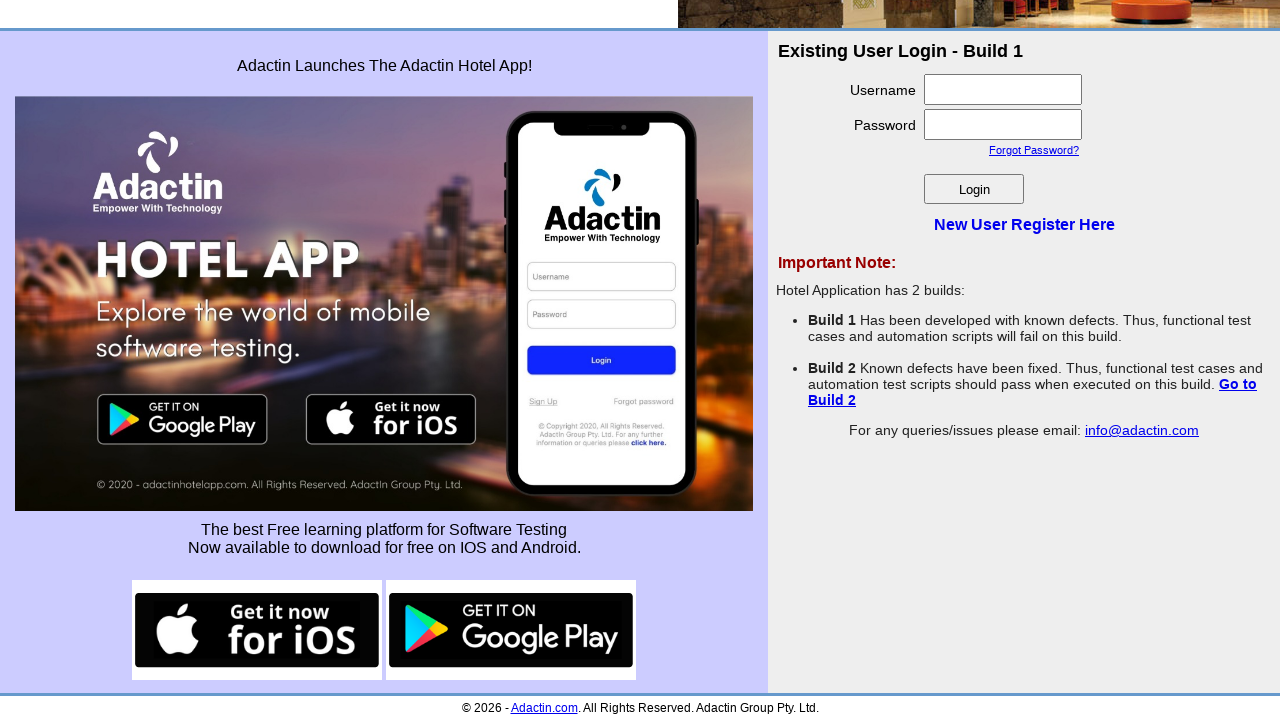

Clicked on iOS app store link, opening new window at (257, 630) on xpath=//img[contains(@src,'ios-button')]/parent::a
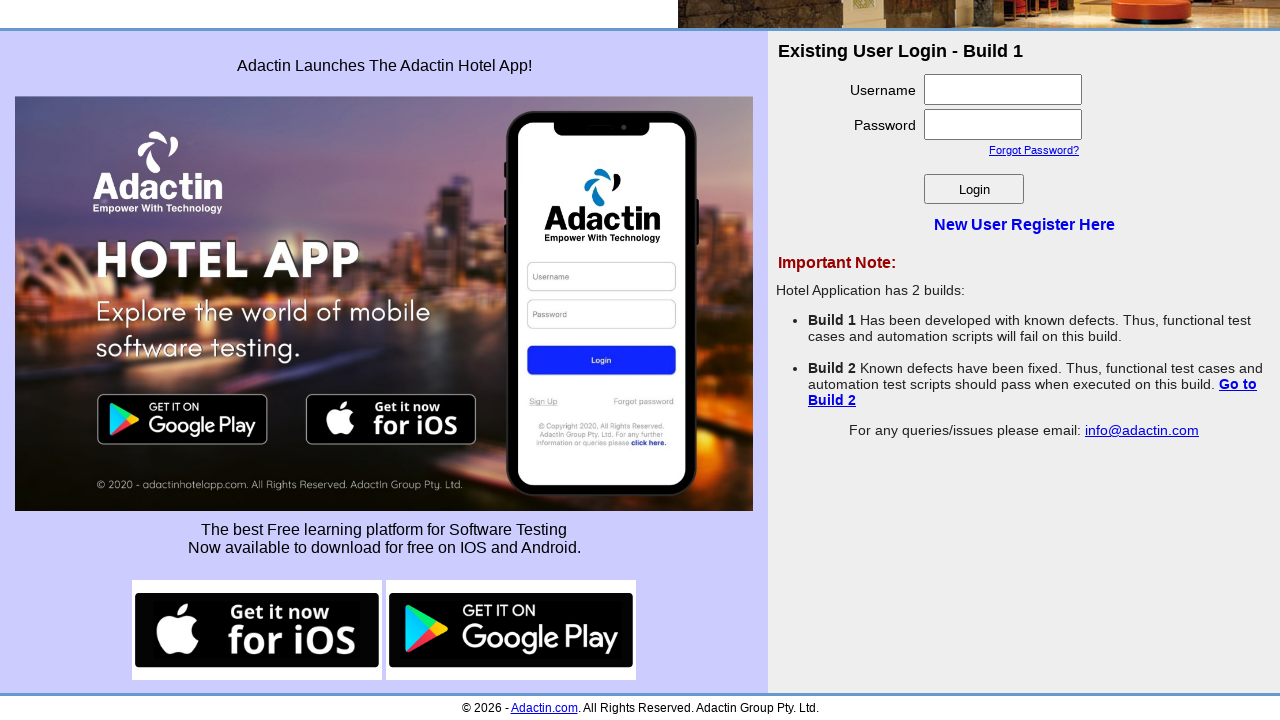

Captured new iOS app store page context
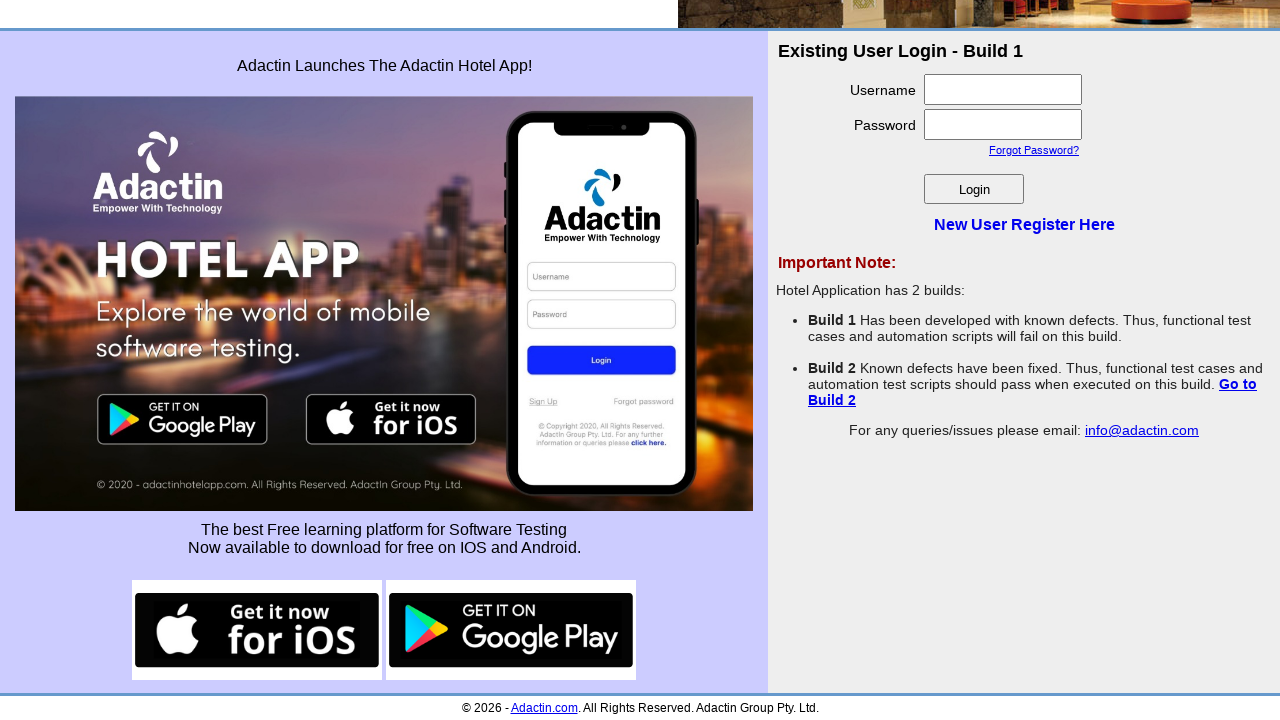

Terms of Service link not found on iOS app store page on //a[text()='Terms of Service']
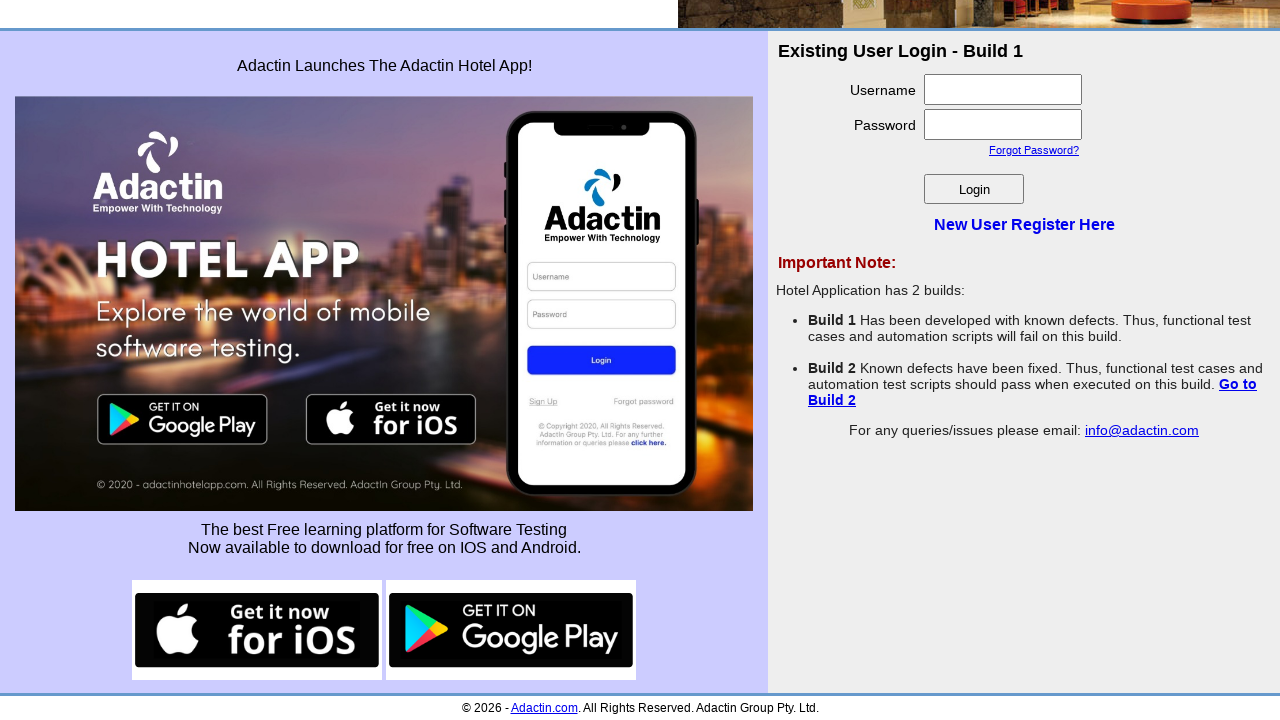

Switched focus back to main page after iOS interaction
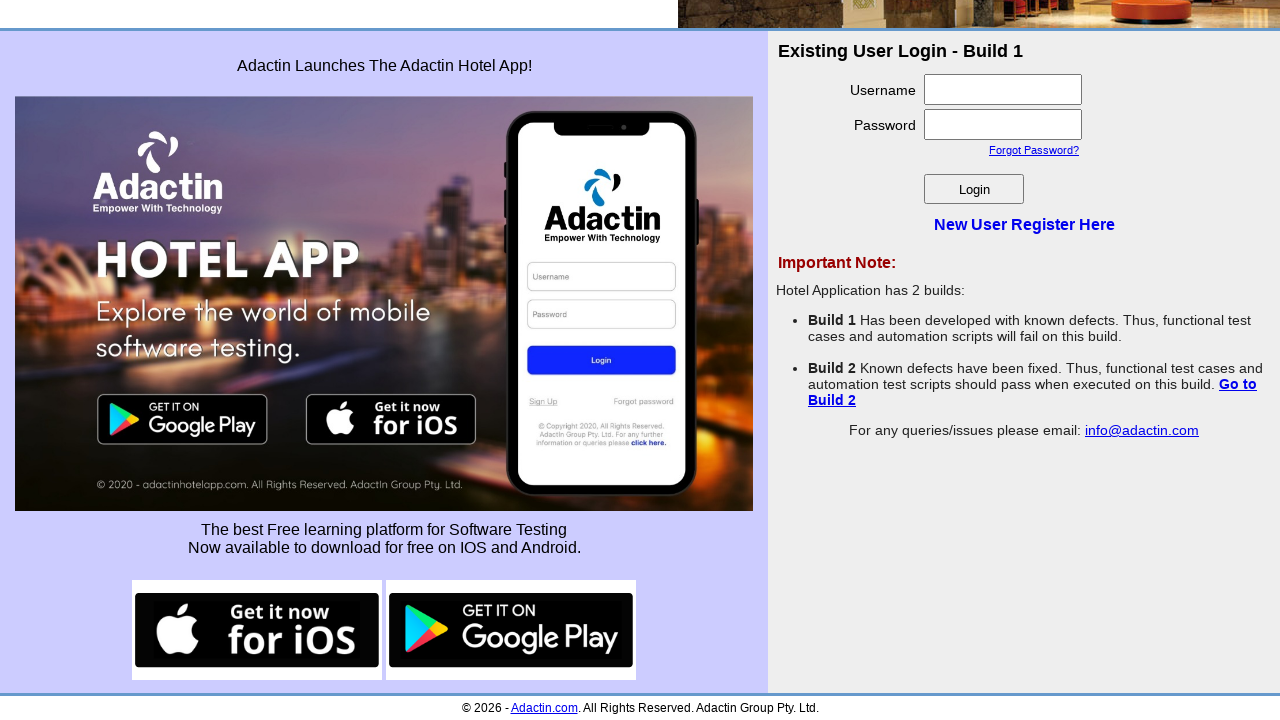

Waited 2 seconds to observe final state
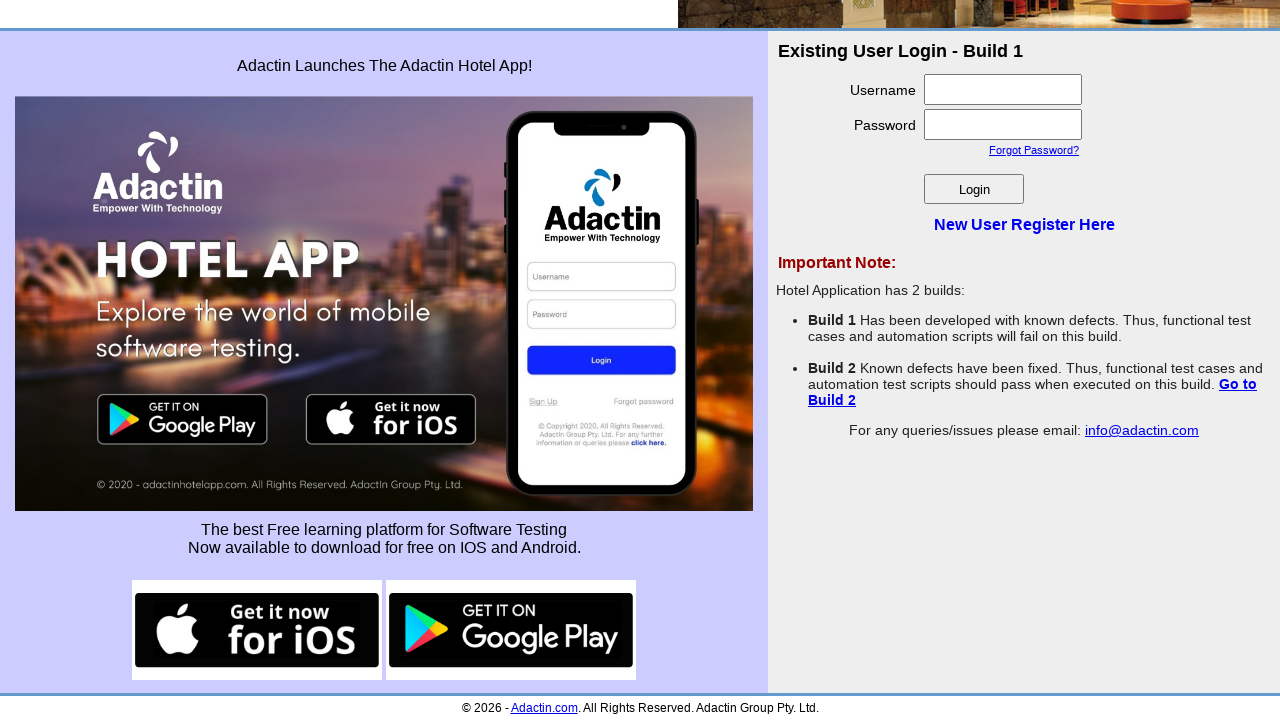

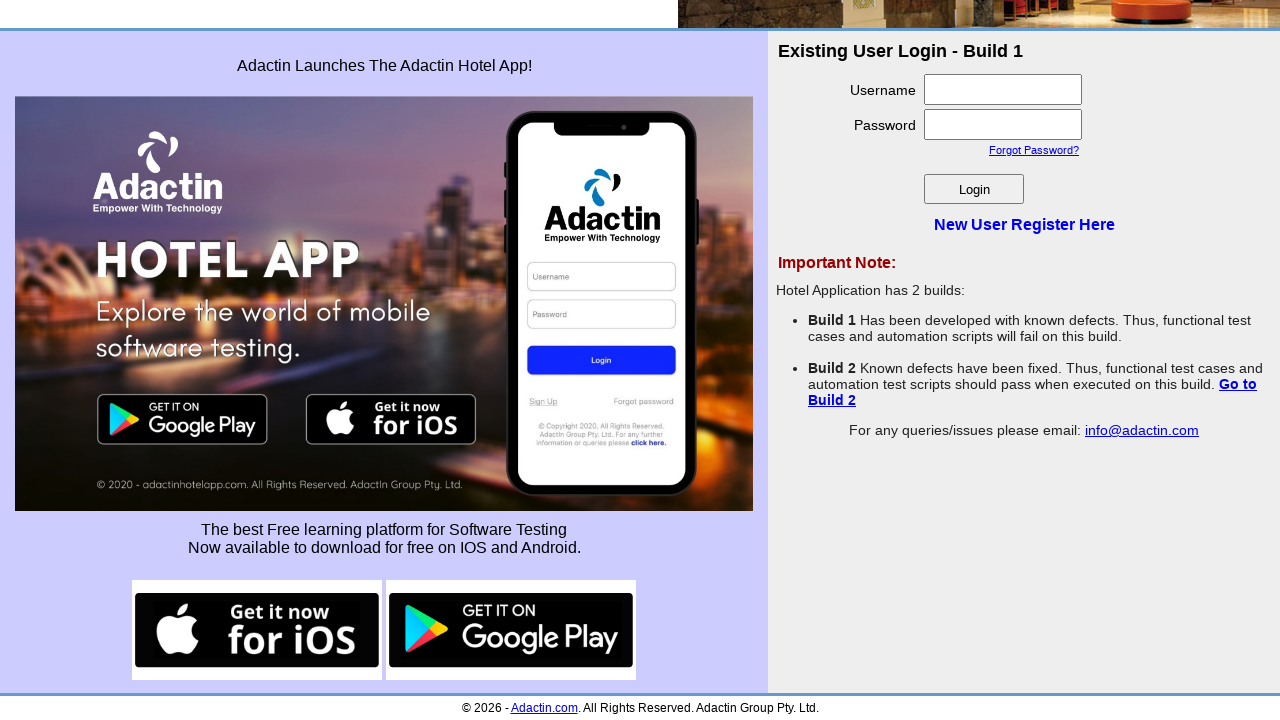